Tests JavaScript alert handling on DemoQA website by navigating to the Alerts section and interacting with different types of alerts (simple alert, timer alert, confirm dialog, and prompt dialog), accepting each one.

Starting URL: https://demoqa.com

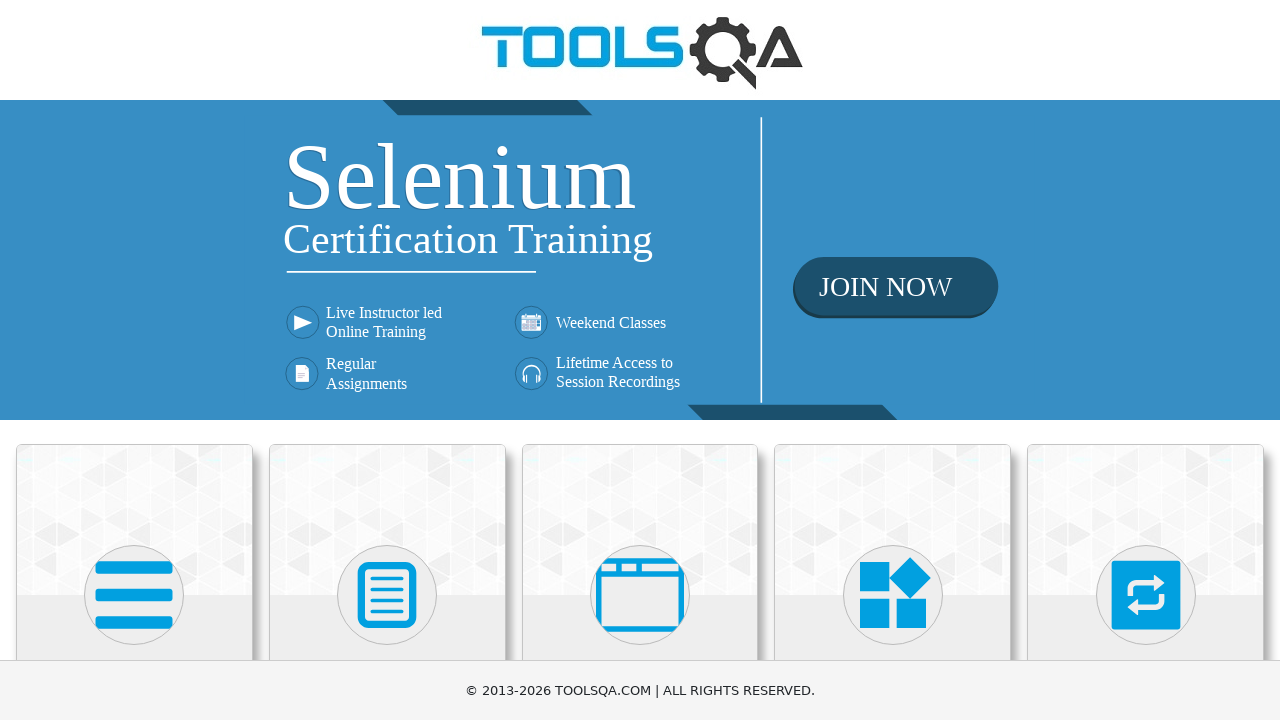

Scrolled down 300px to see categories
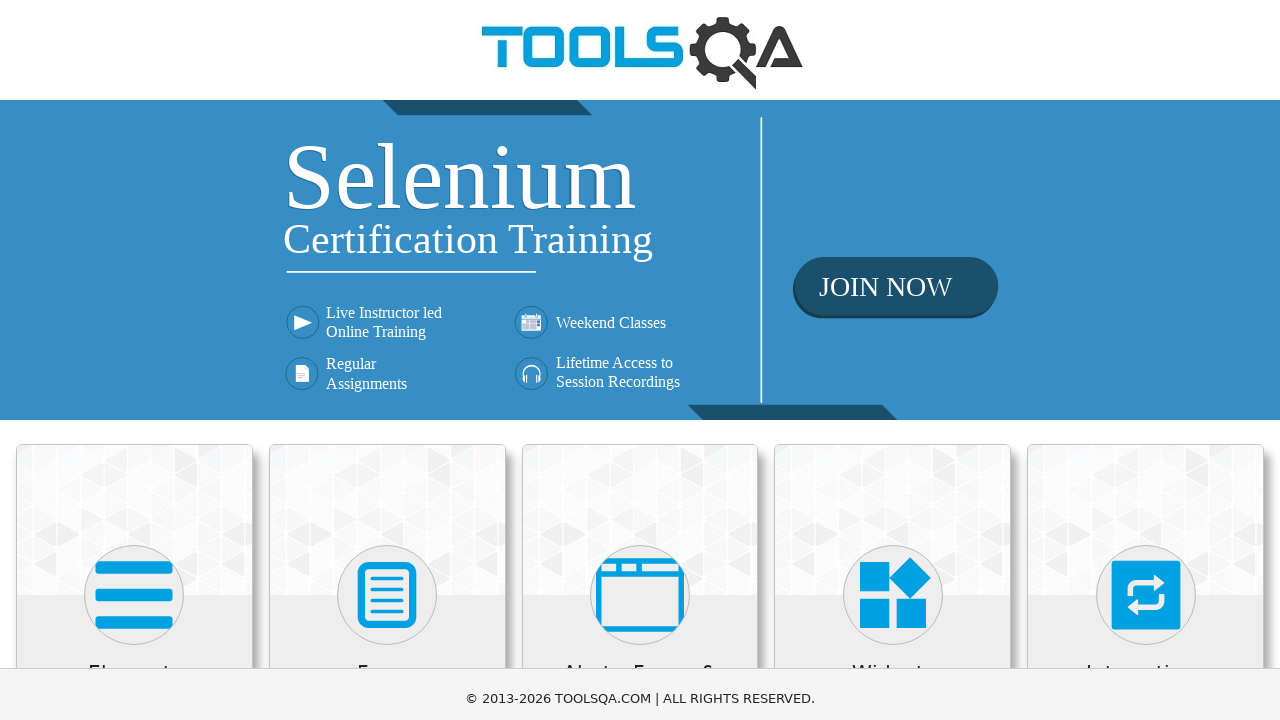

Clicked on 'Alerts, Frame & Windows' category card at (640, 385) on xpath=//*[@class='category-cards']//following::div[@class='card-body']//h5[conta
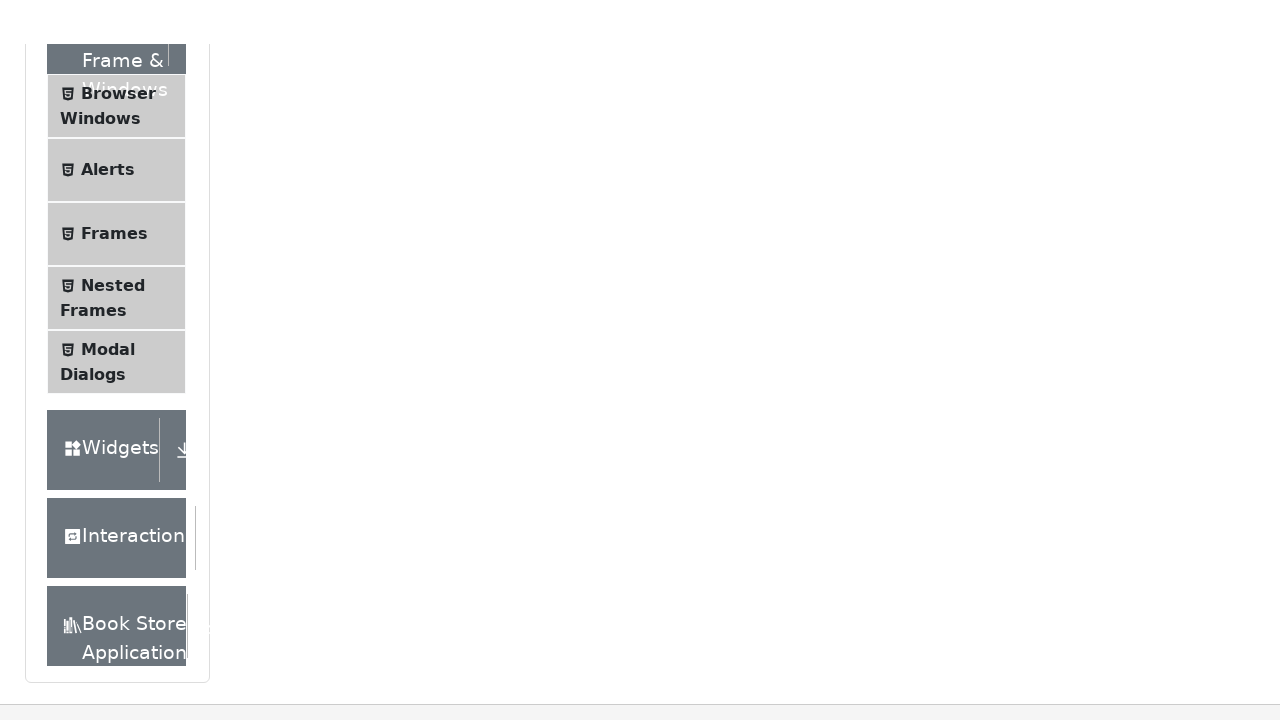

Clicked on 'Alerts' menu item at (108, 107) on xpath=//*[@class='accordion']//div[@class='element-group']//following::span[@cla
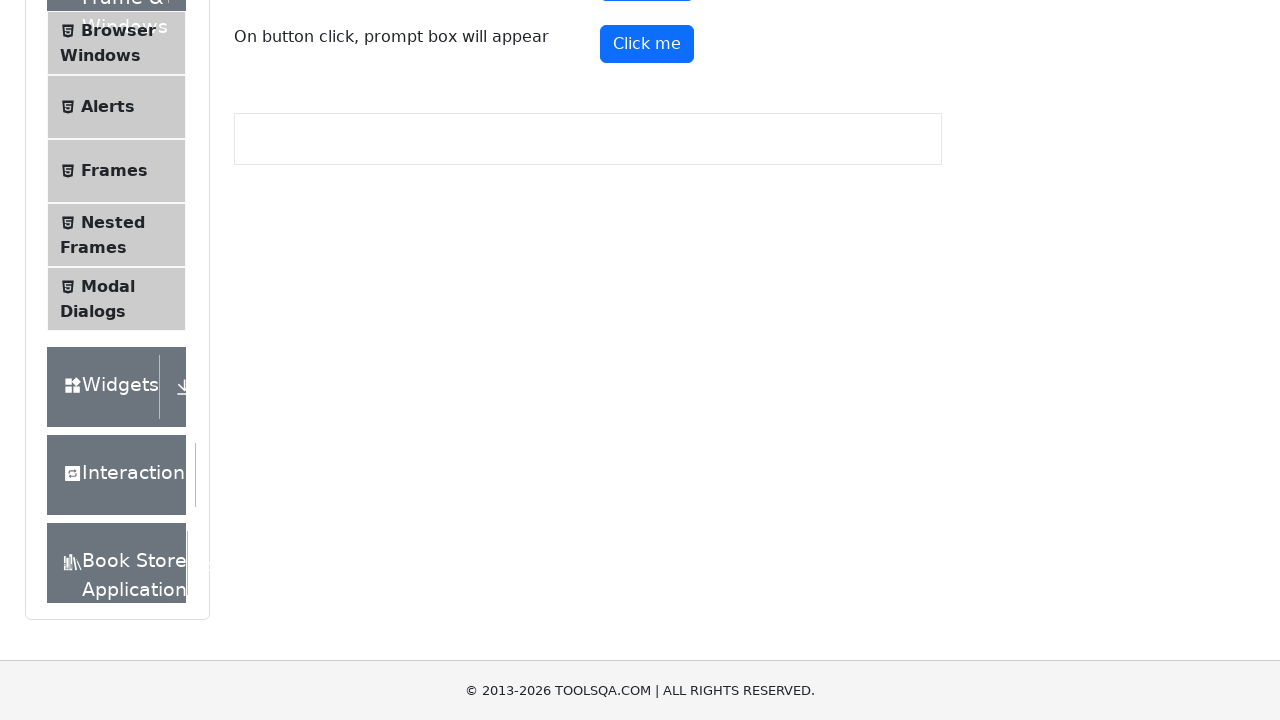

Alerts wrapper element is now visible
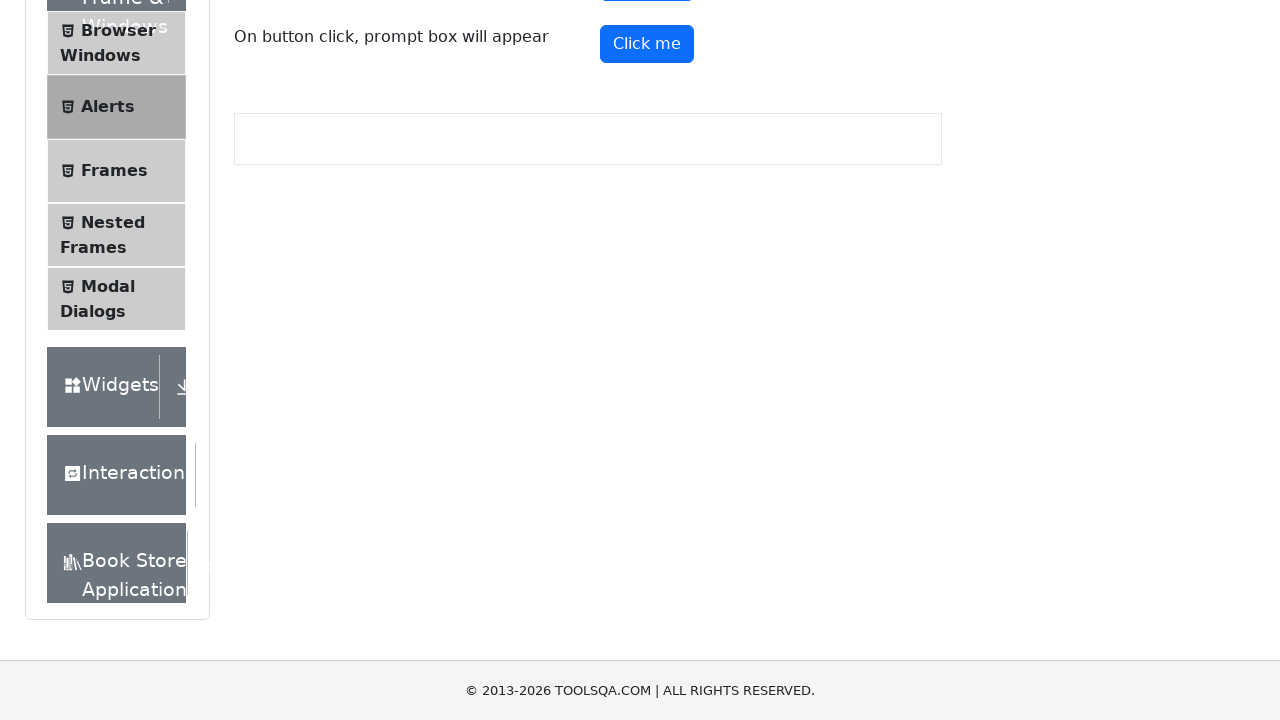

Clicked simple alert button at (647, 242) on xpath=//button[@id='alertButton']
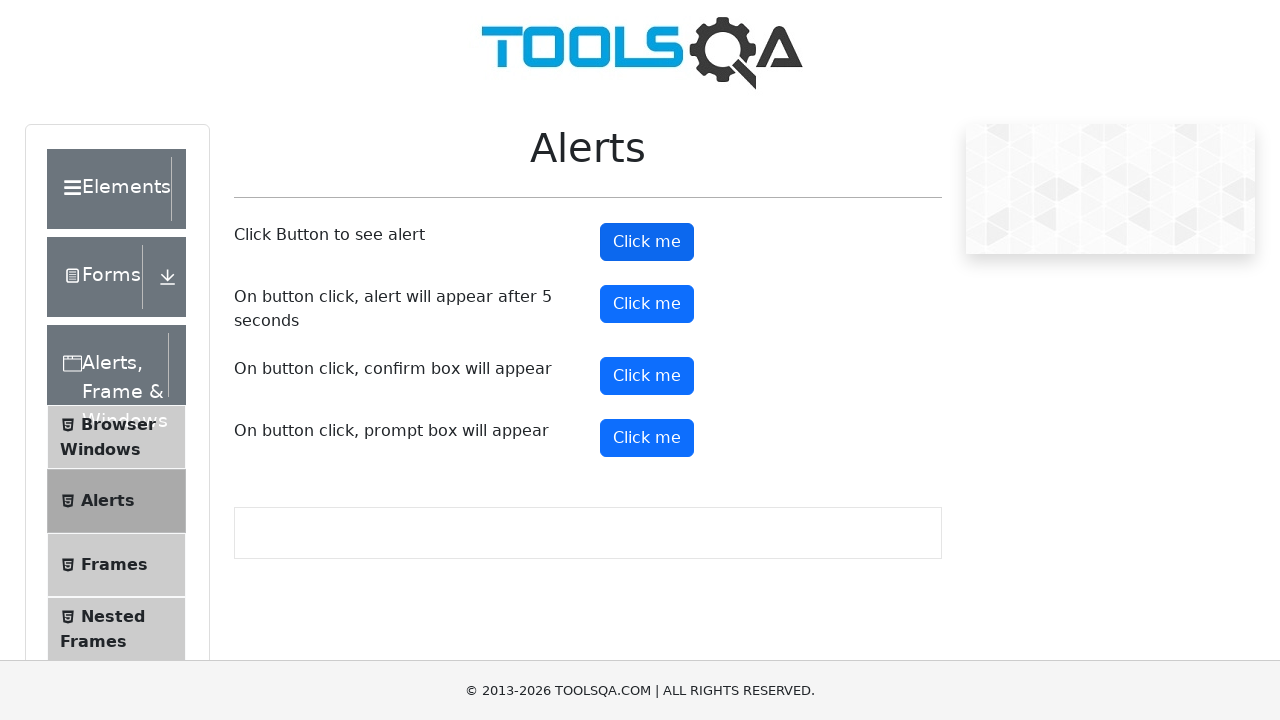

Set up dialog handler to accept alerts
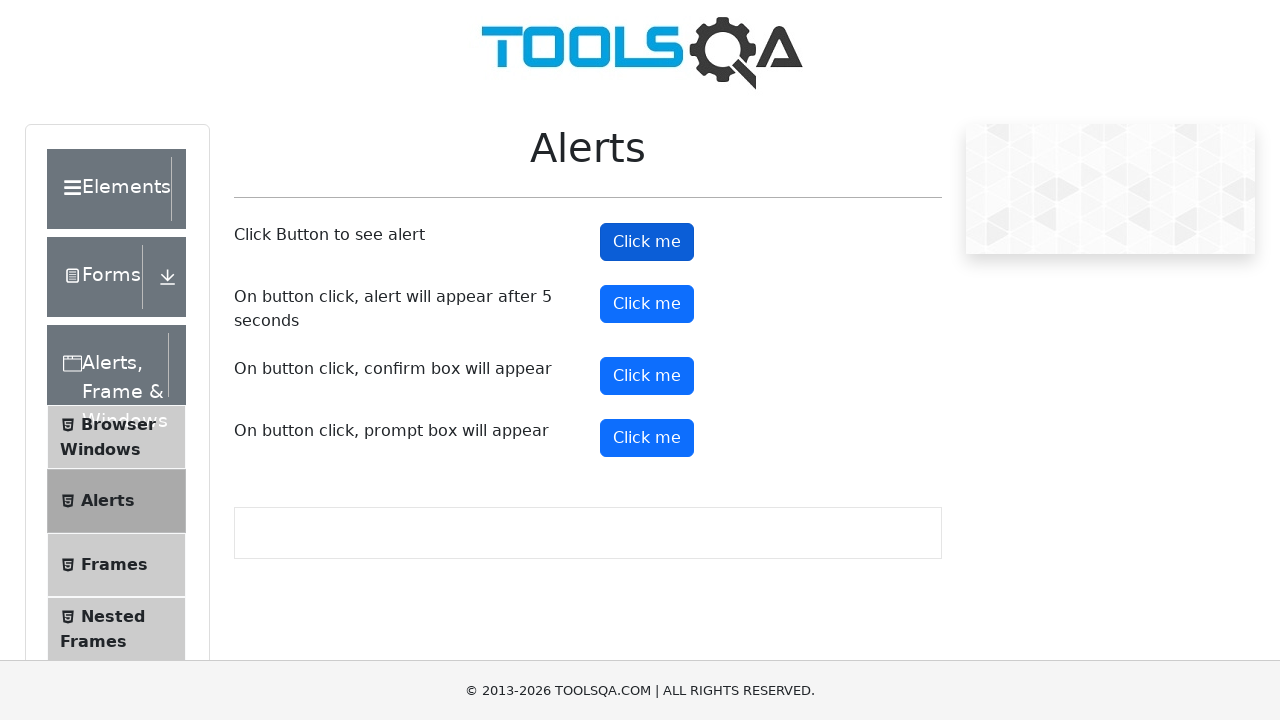

Waited 500ms for simple alert to be handled
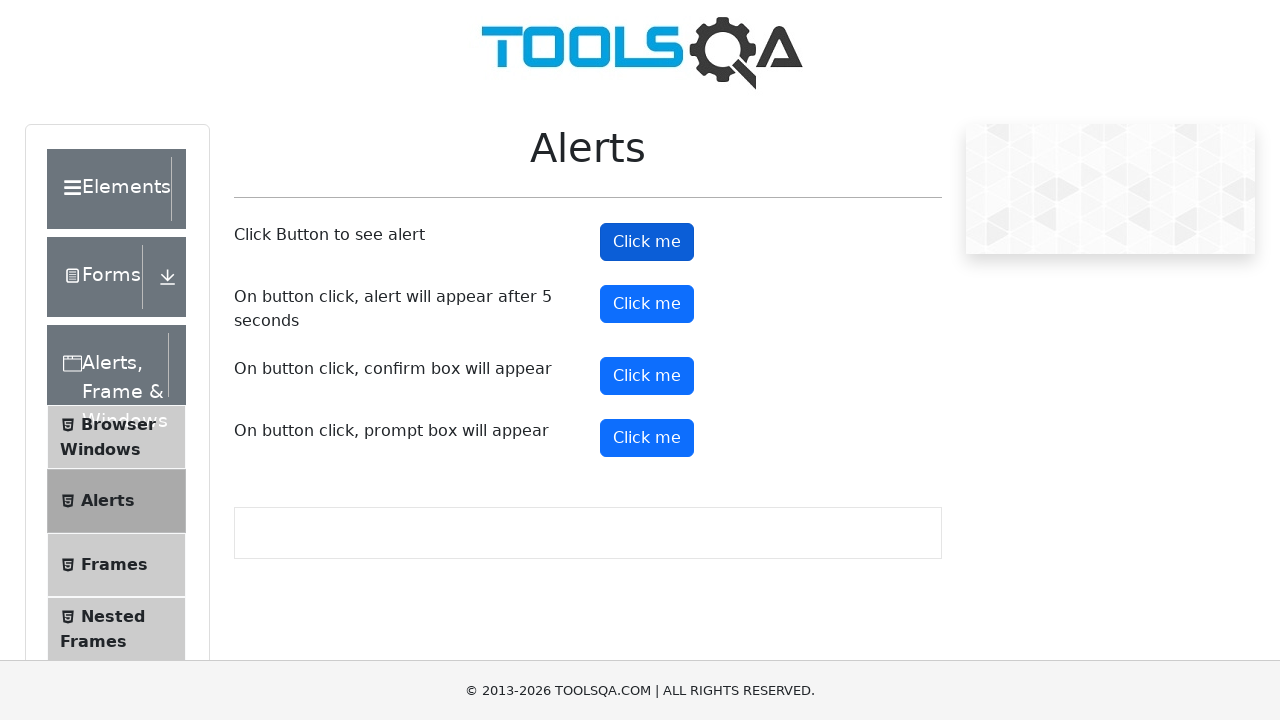

Clicked timer alert button at (647, 304) on xpath=//button[@id='timerAlertButton']
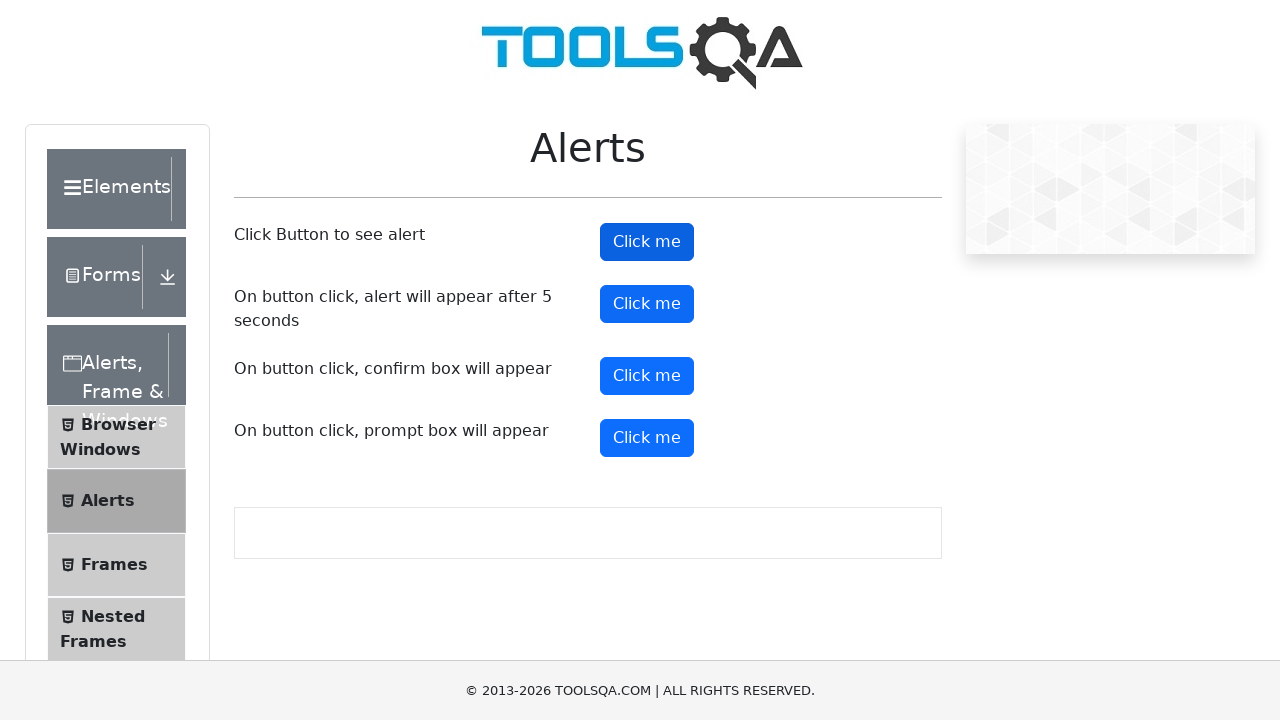

Timer alert dialog appeared and was accepted
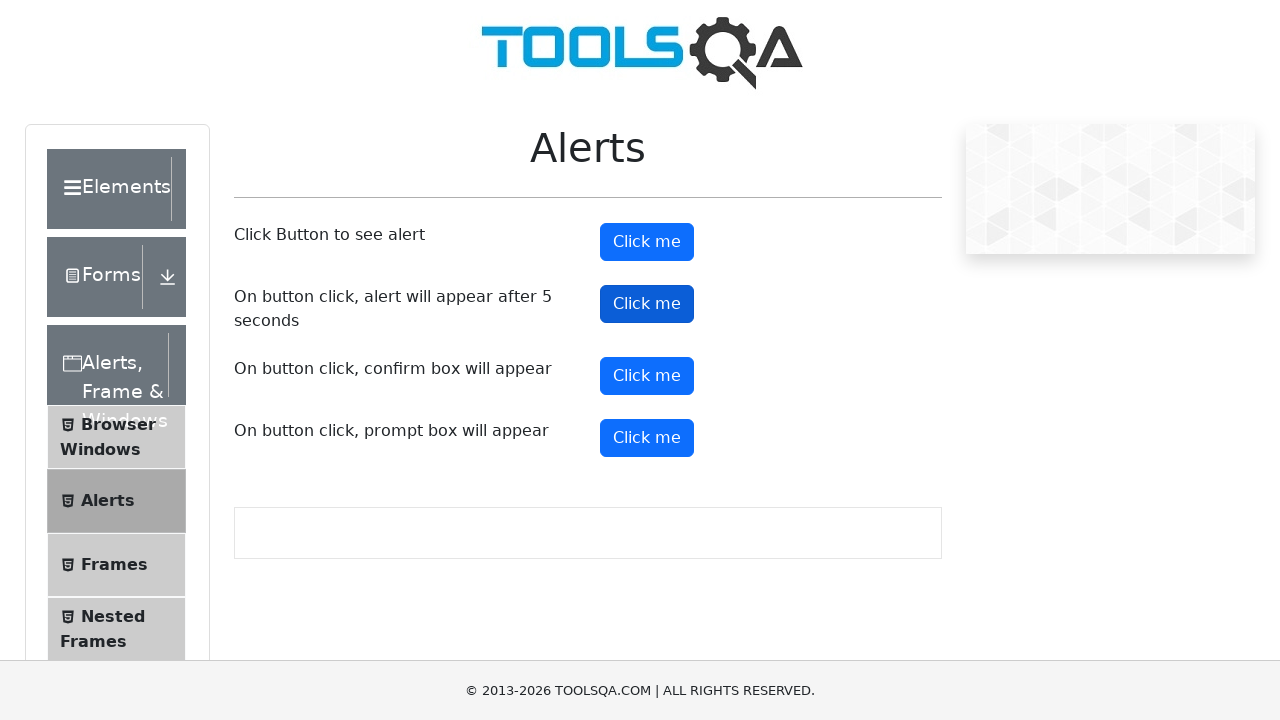

Waited 500ms for timer alert to be fully handled
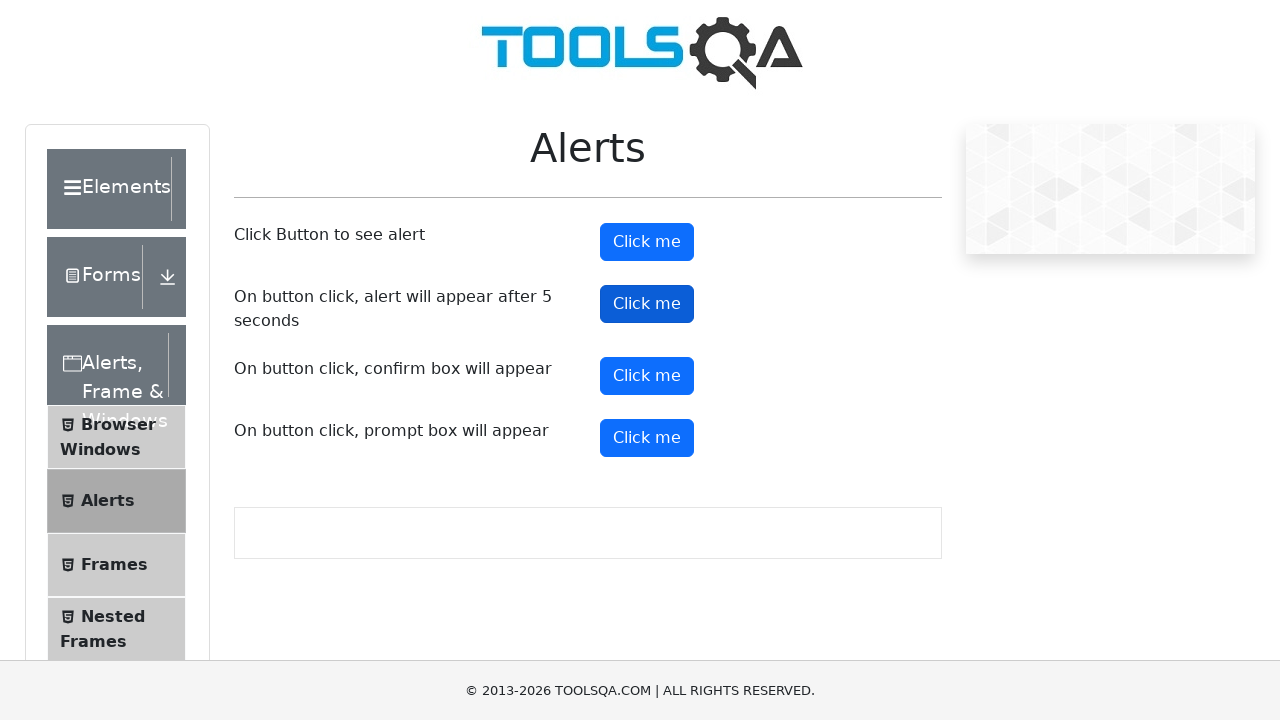

Clicked confirm button at (647, 376) on xpath=//button[@id='confirmButton']
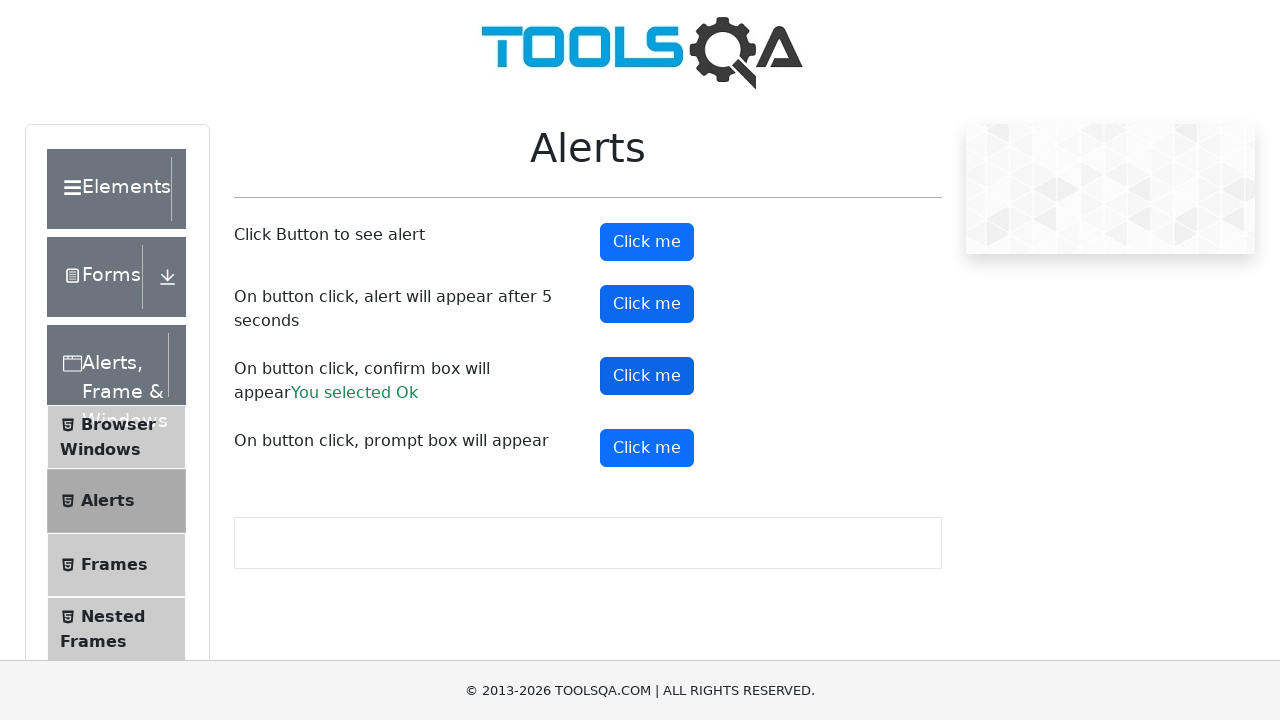

Waited 500ms for confirm dialog to be handled
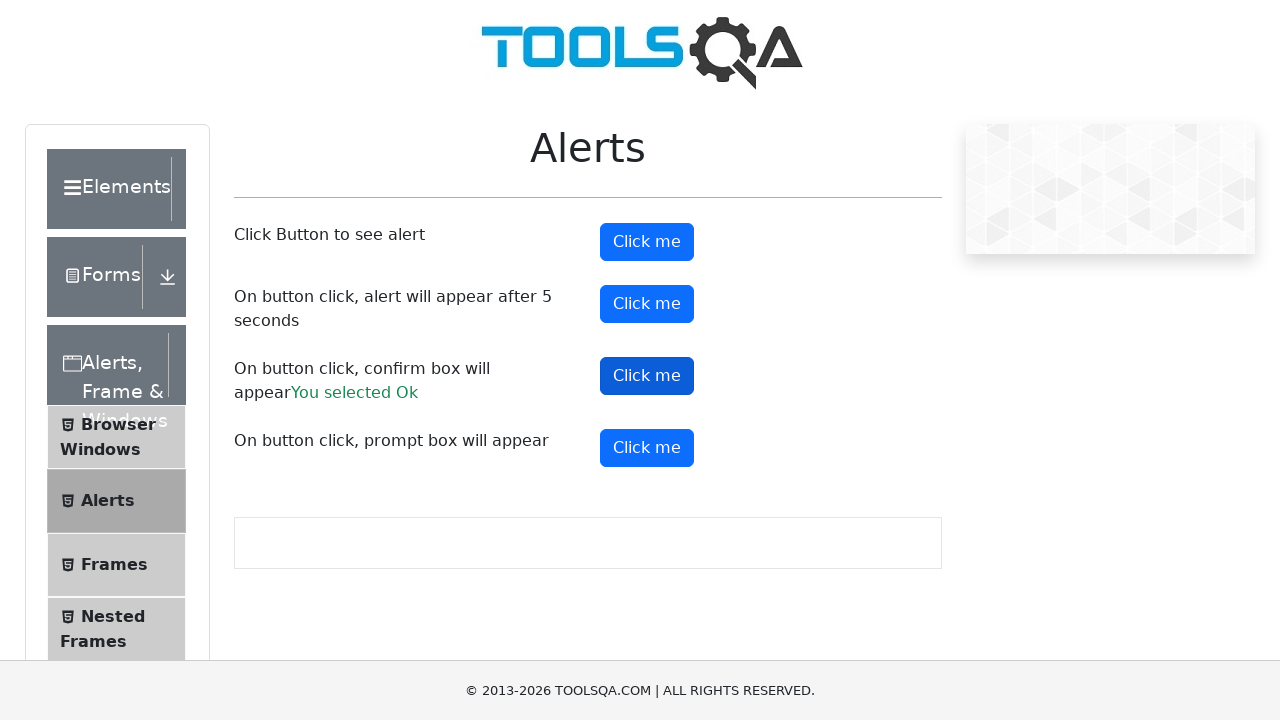

Clicked prompt button at (647, 448) on xpath=//button[@id='promtButton']
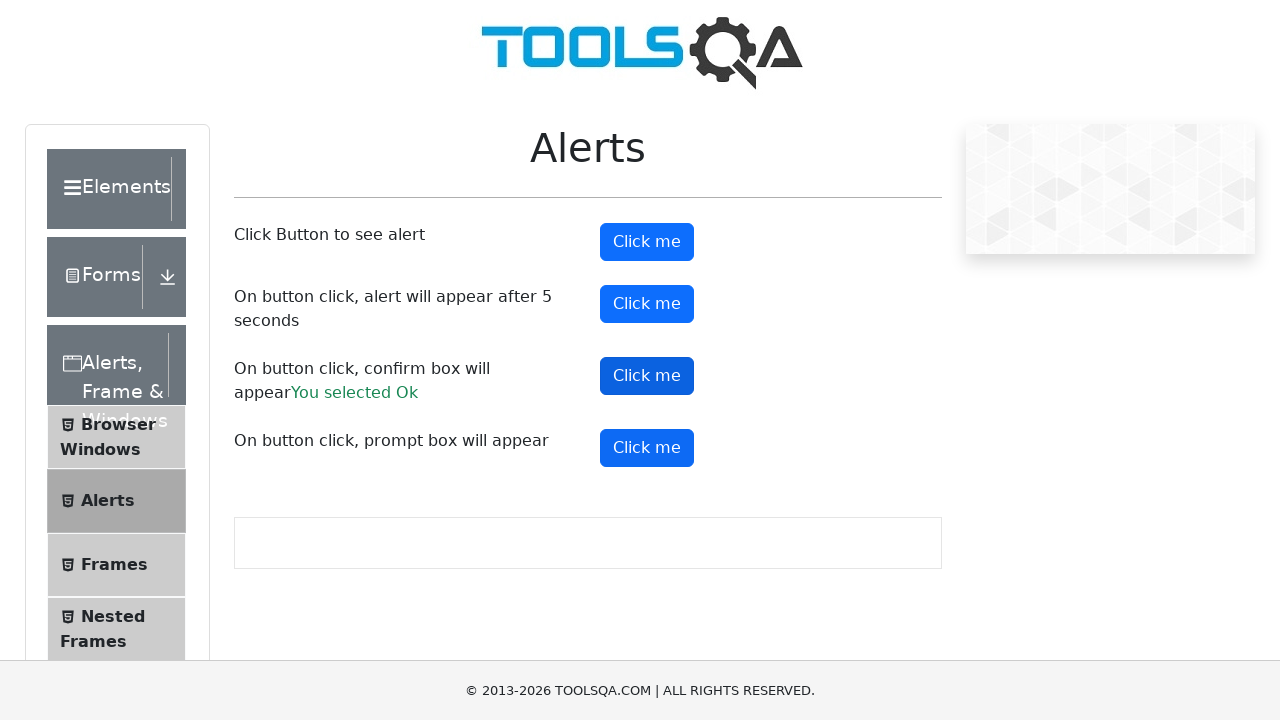

Waited 500ms for prompt dialog to be handled
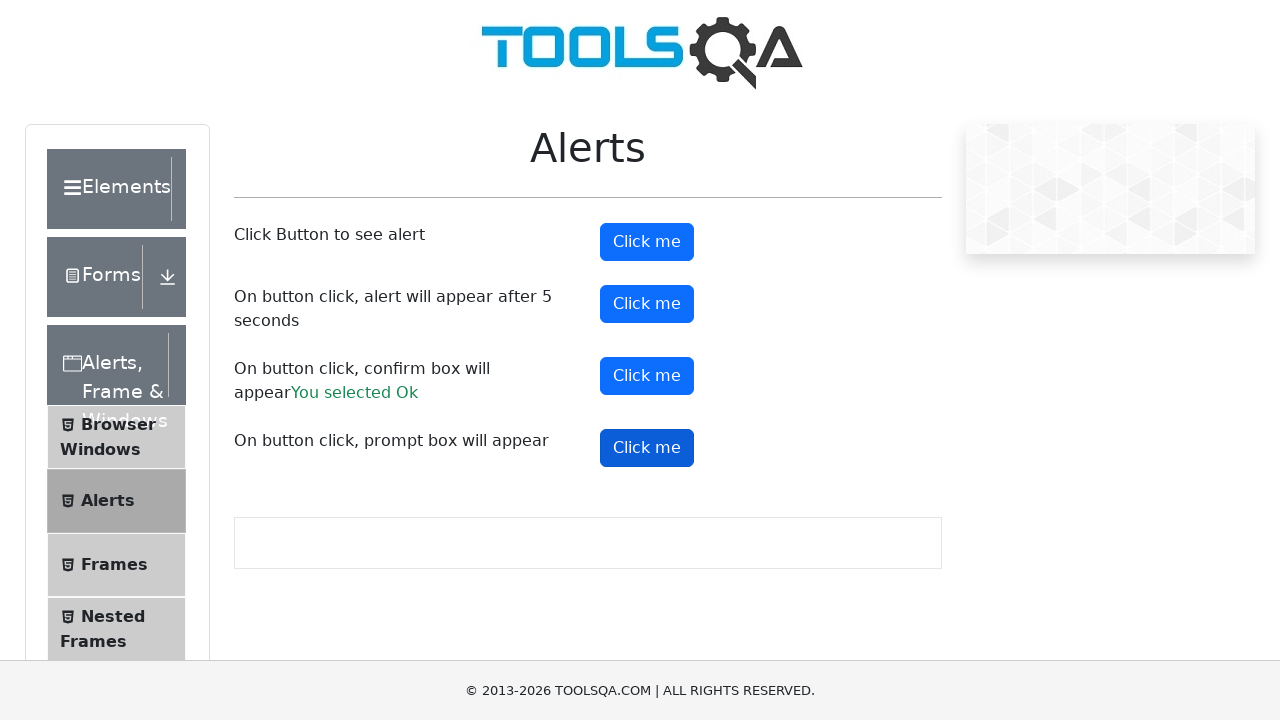

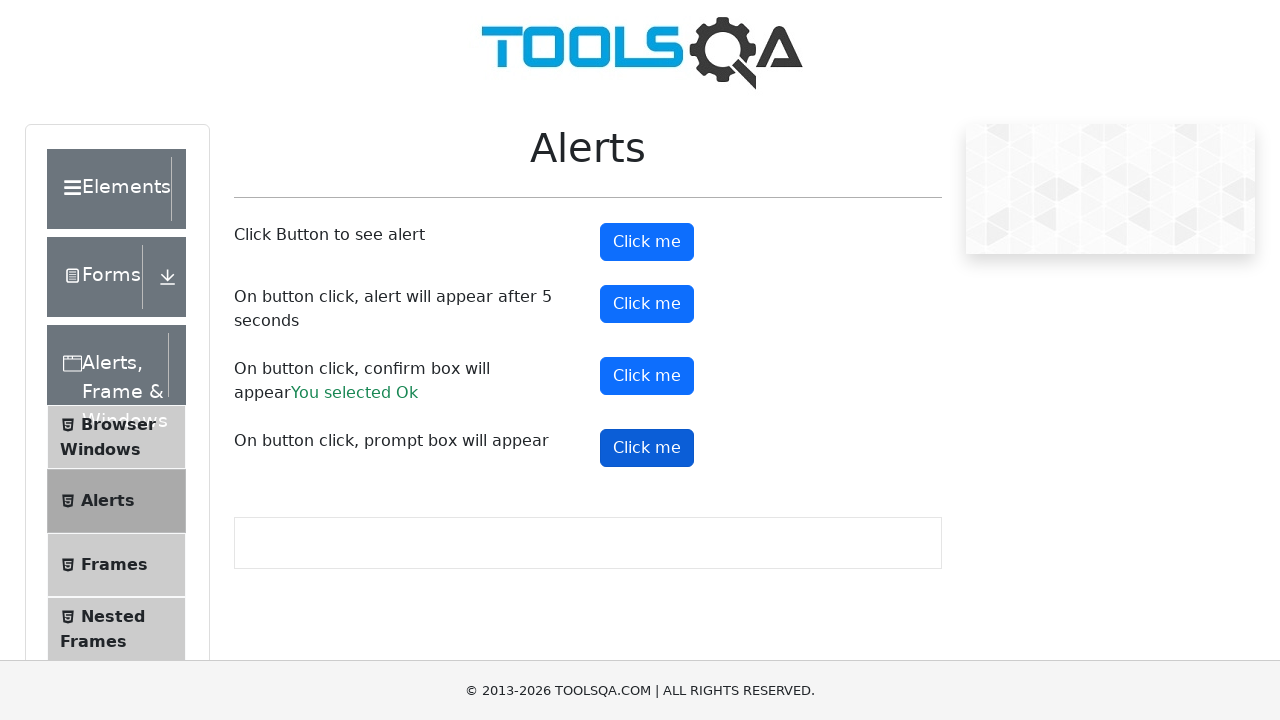